Tests multi-tab browser functionality by clicking buttons that open new tabs, switching between tabs, and verifying page content loads correctly on each tab.

Starting URL: https://v1.training-support.net/selenium/tab-opener

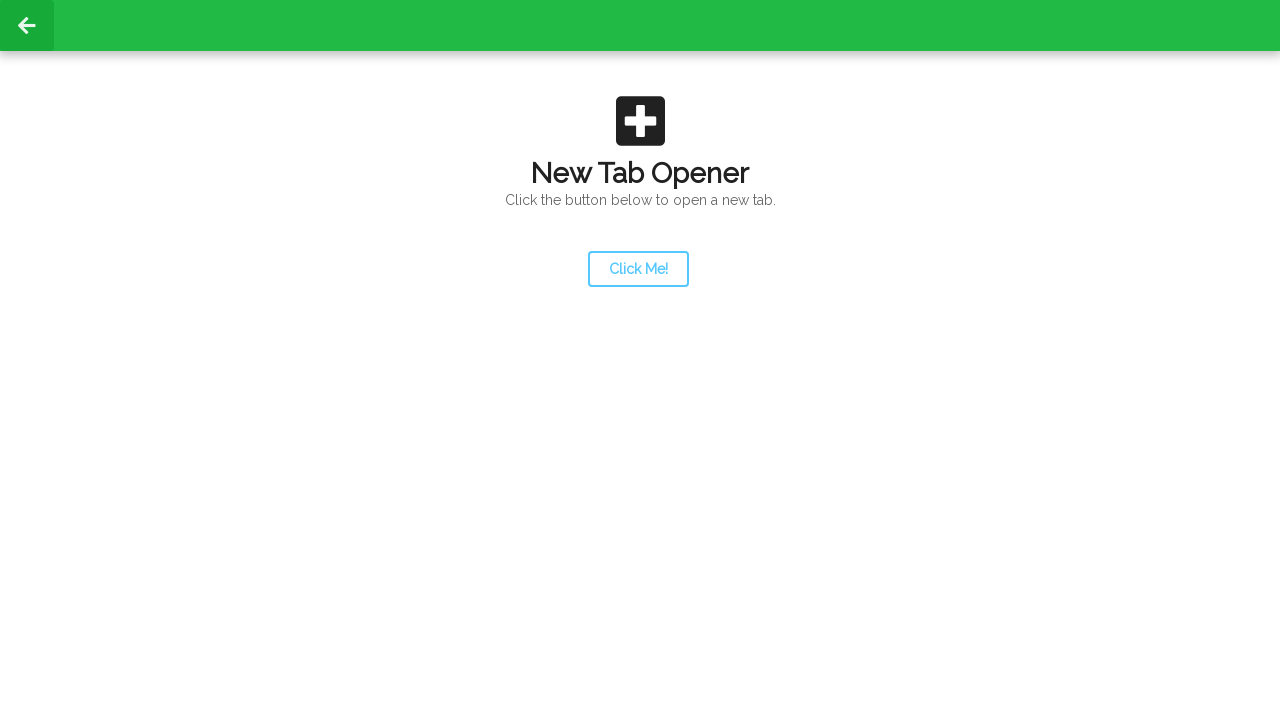

Clicked launcher button to open new tab at (638, 269) on #launcher
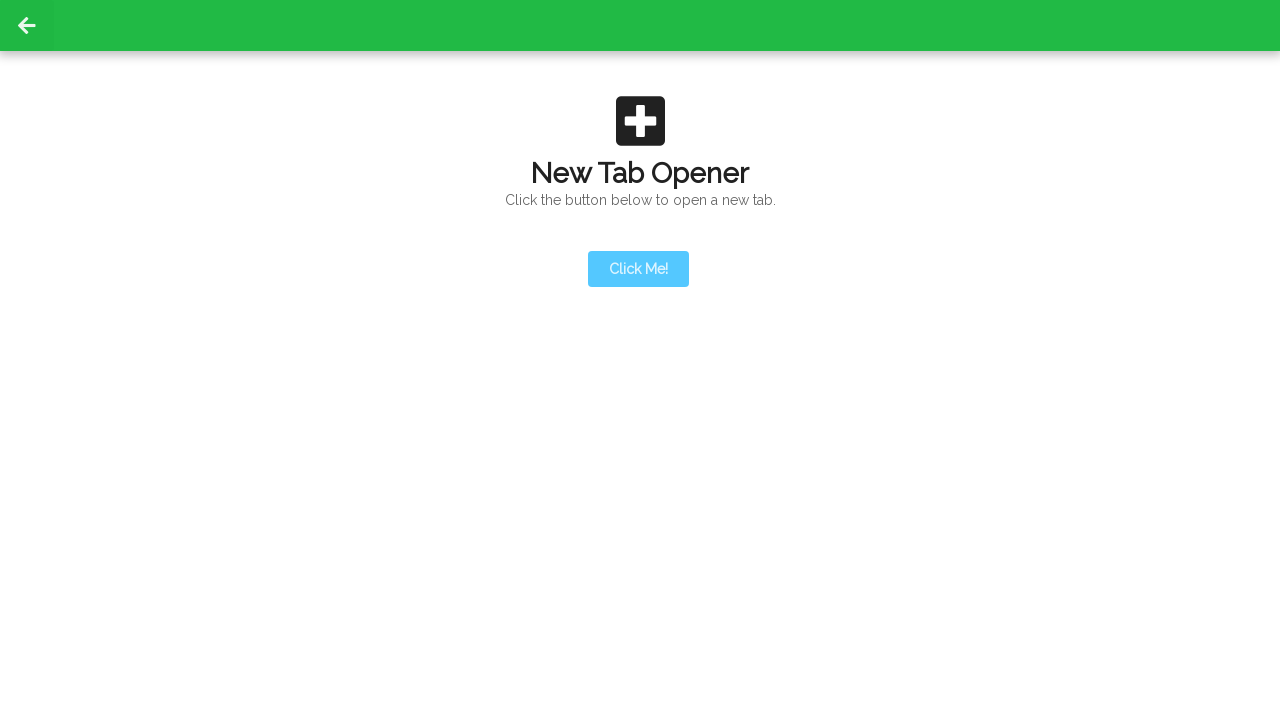

Second tab opened, waiting for page event completed
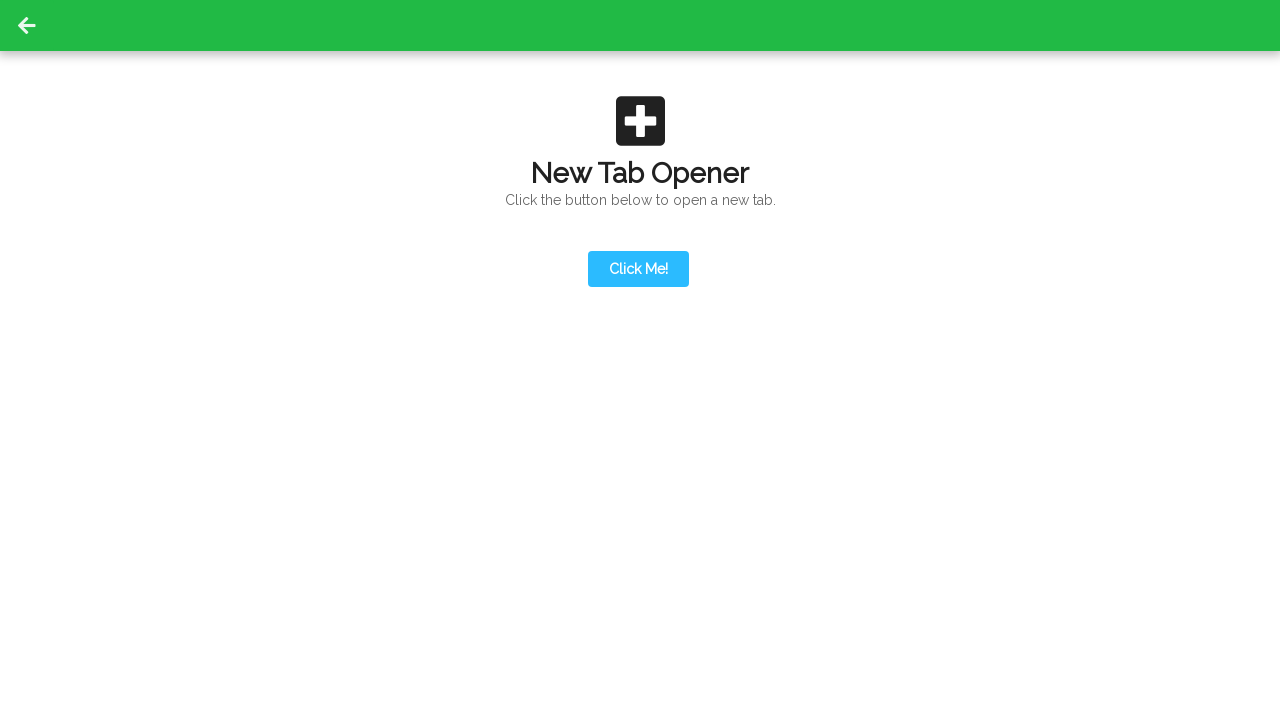

Retrieved all pages from context
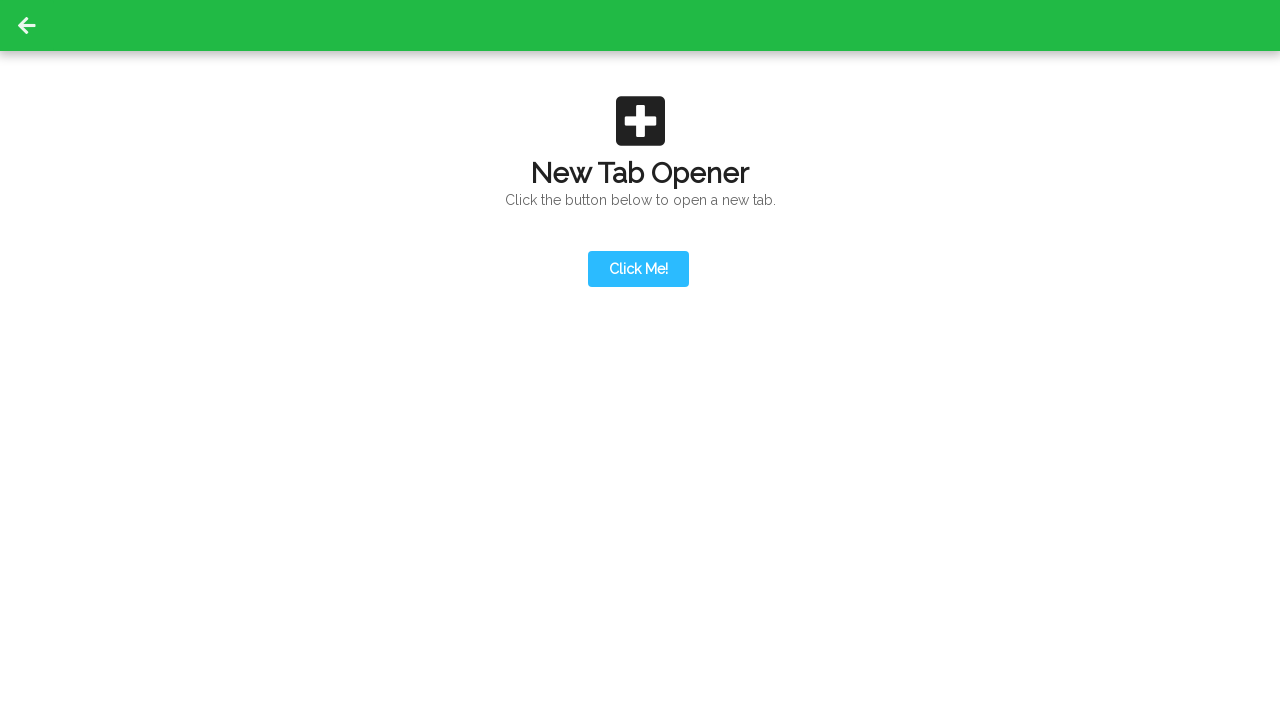

Selected second page from pages list
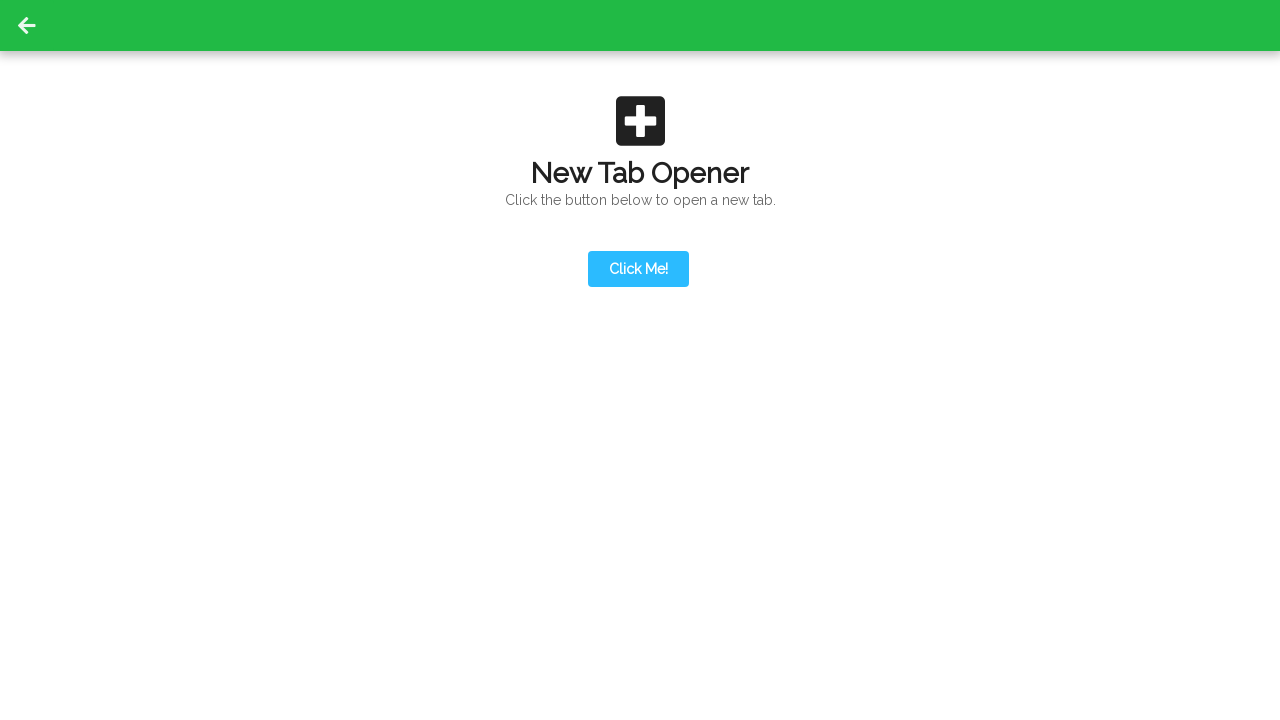

Brought second tab to front
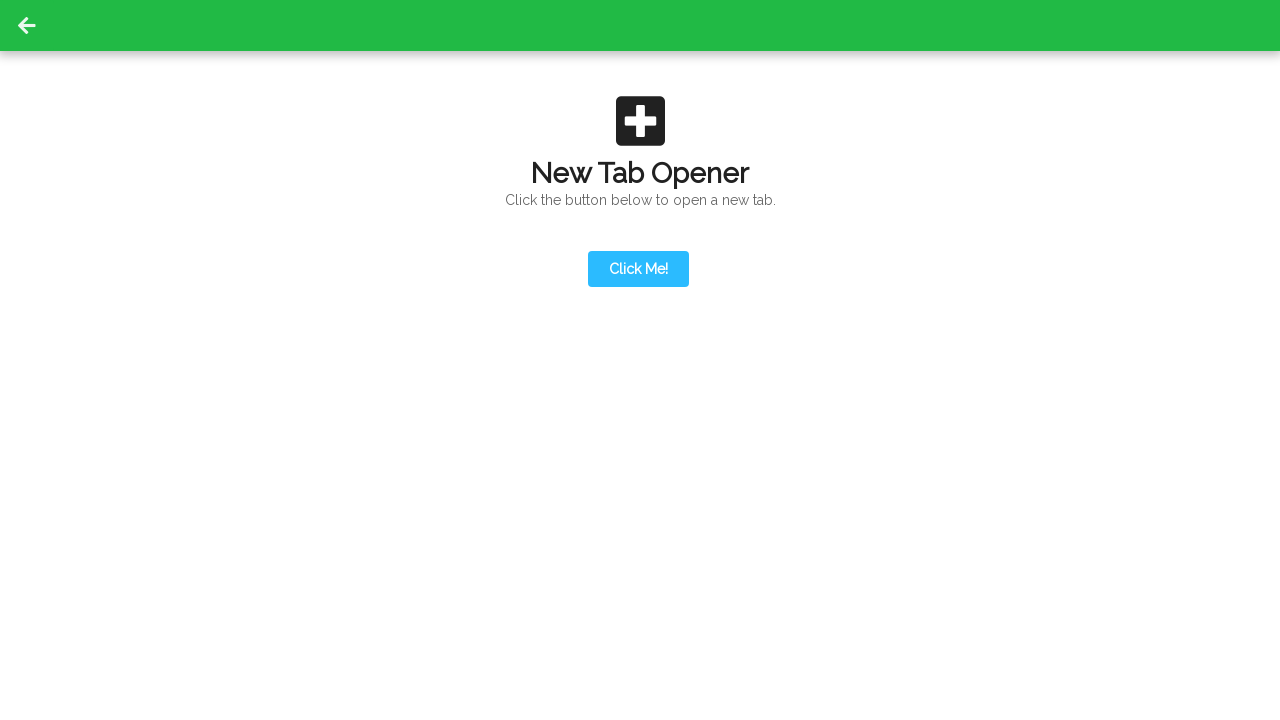

Action button became visible on second tab
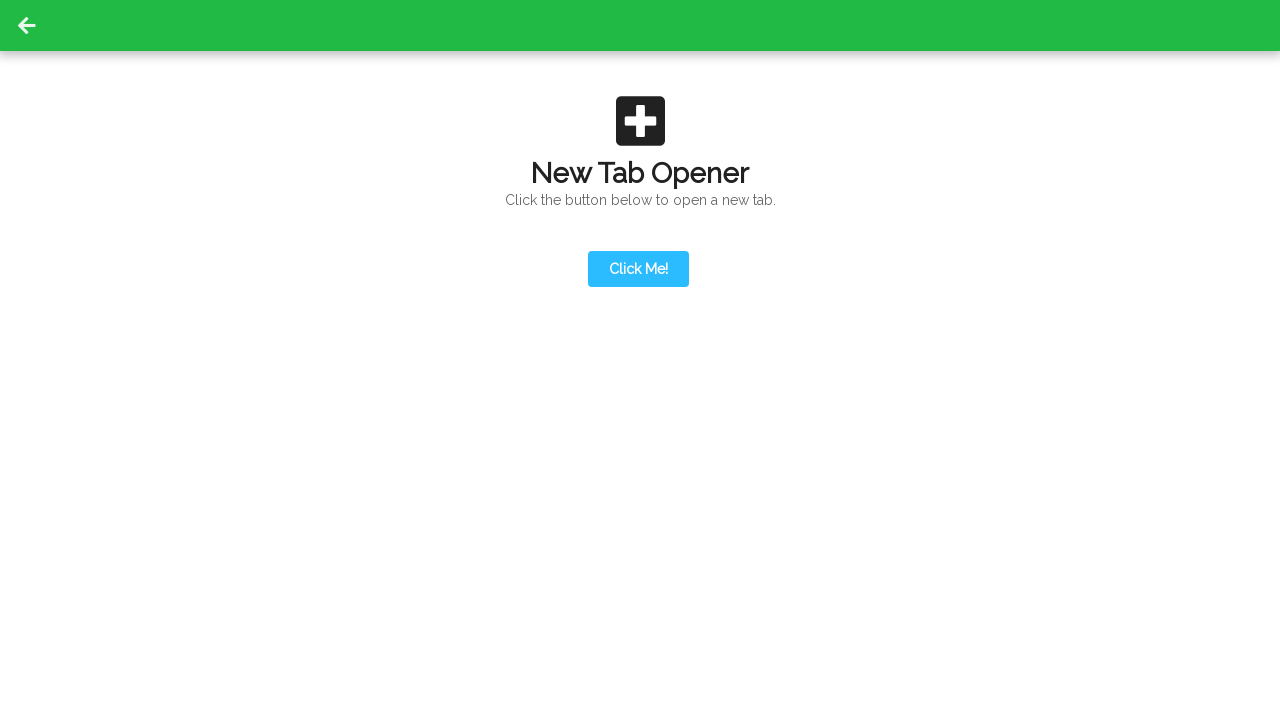

Clicked action button on second tab to open third tab at (638, 190) on #actionButton
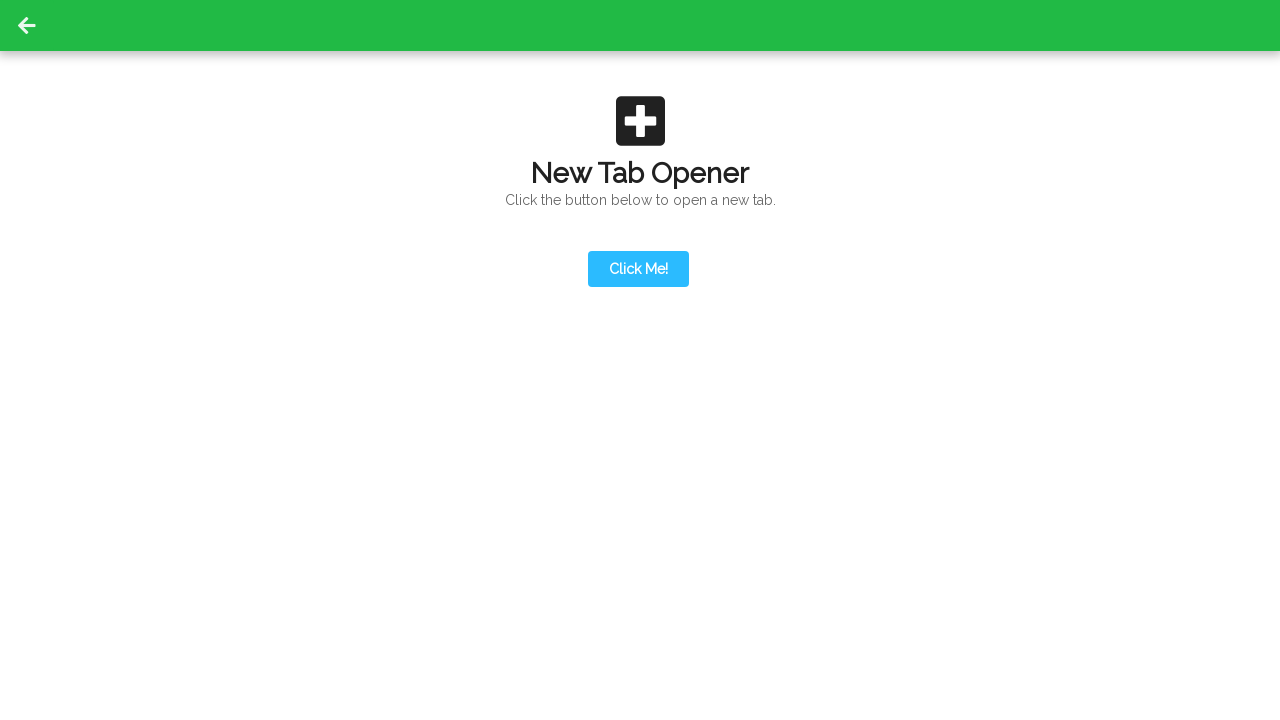

Third tab opened, waiting for page event completed
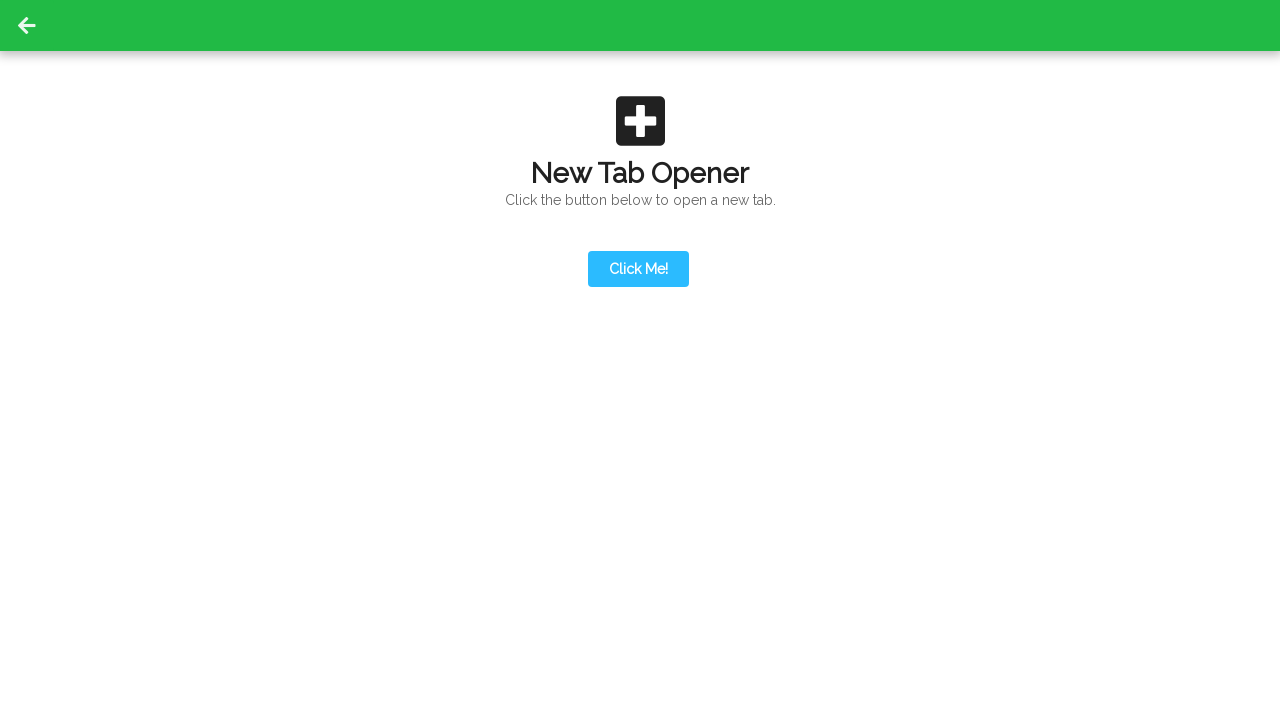

Retrieved updated pages list from context
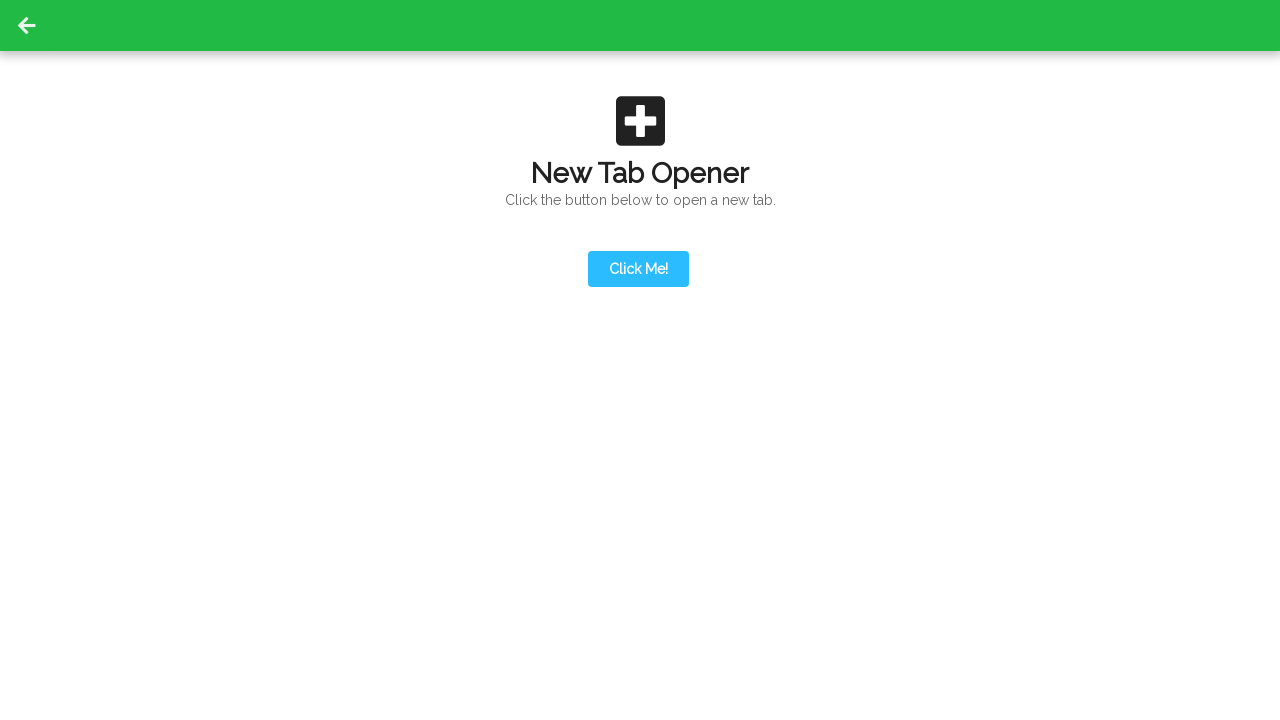

Selected third page from pages list
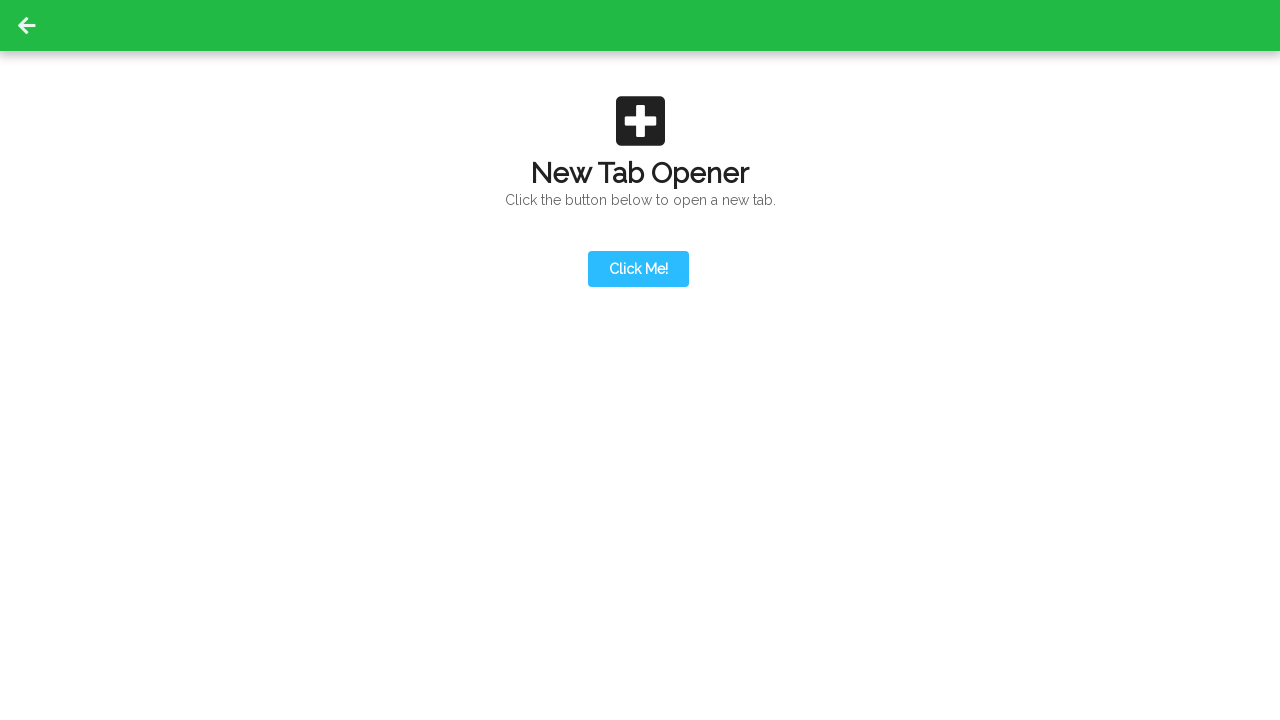

Brought third tab to front
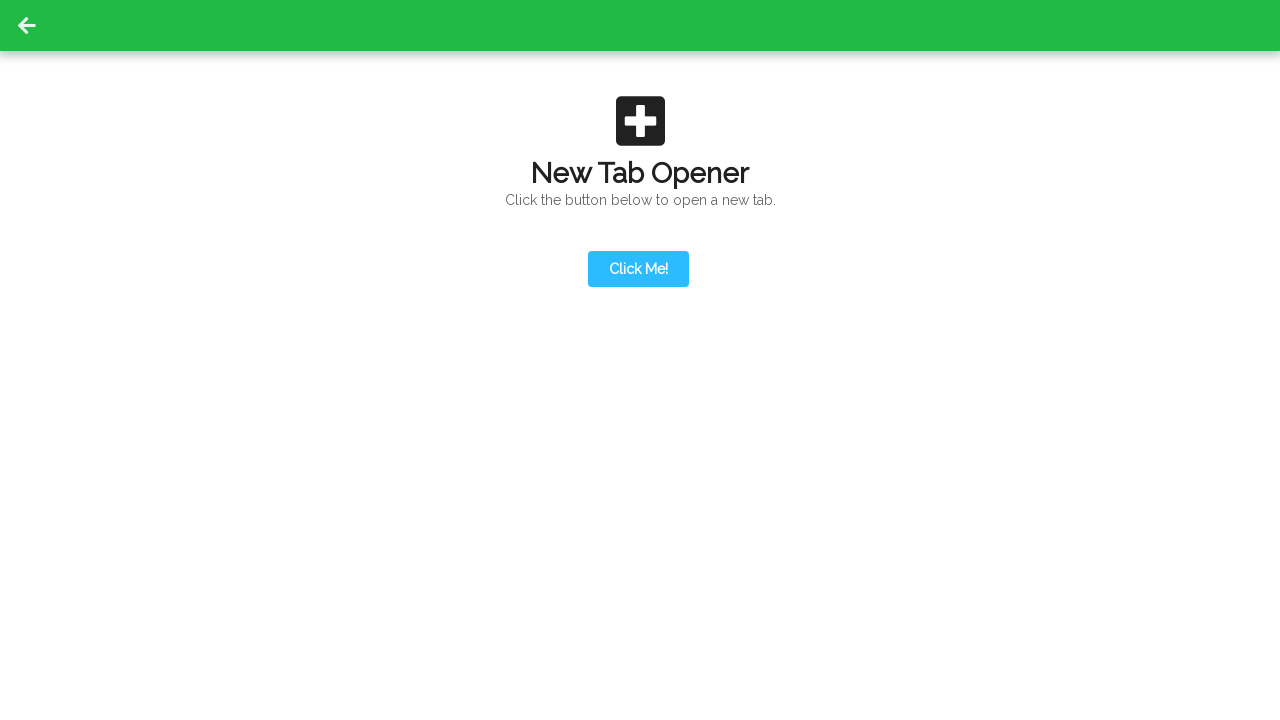

Content became visible on third tab
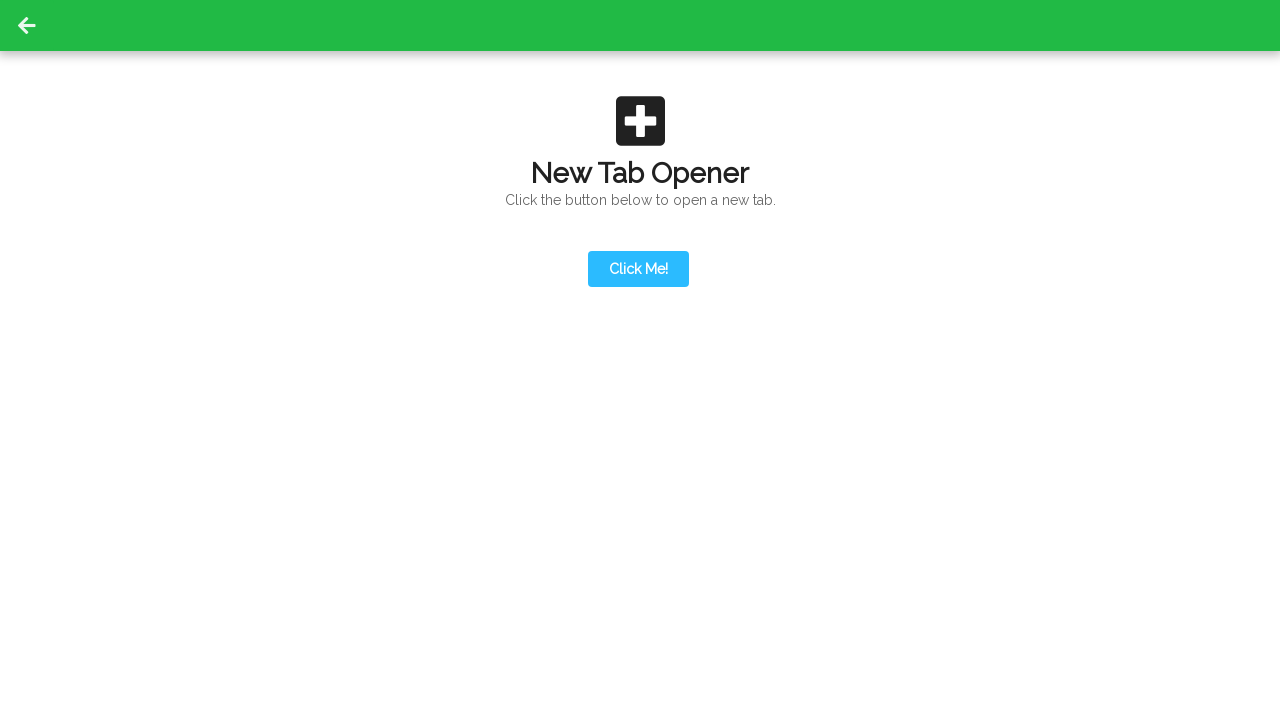

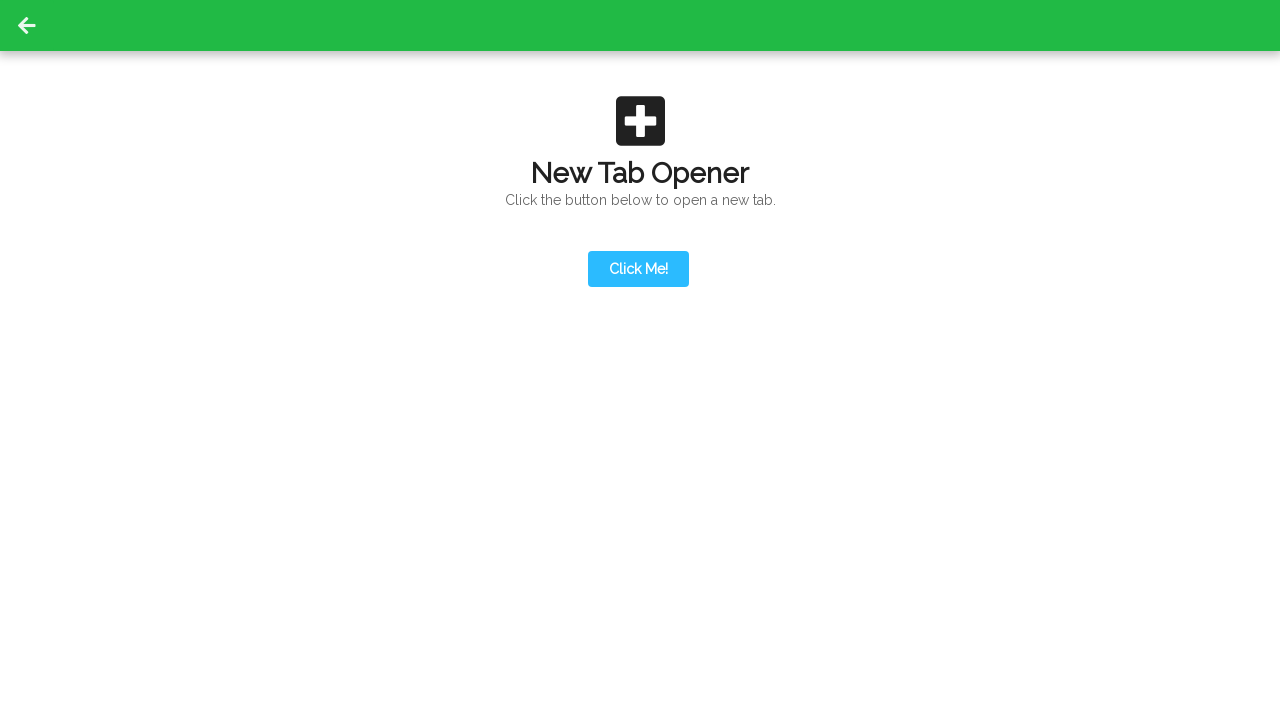